Tests selectable grid functionality by clicking and dragging from one grid item to another to select a range of items.

Starting URL: https://jqueryui.com/resources/demos/selectable/display-grid.html

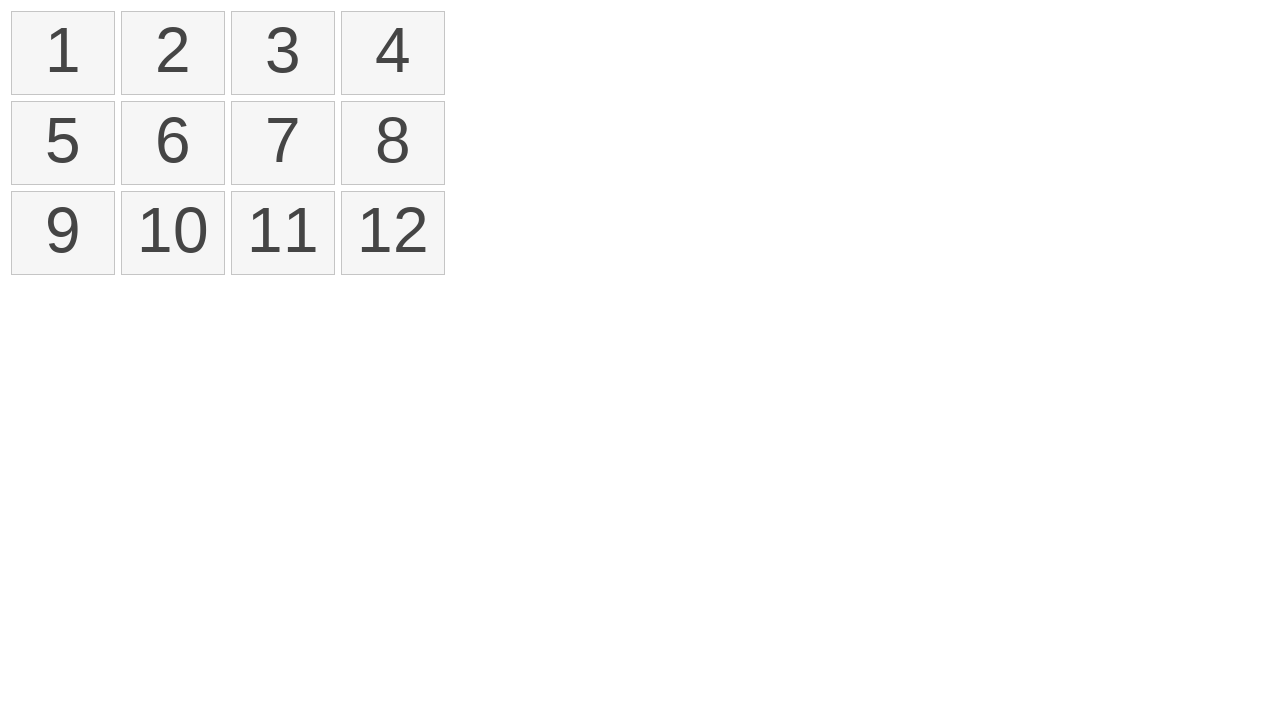

Located grid item 3
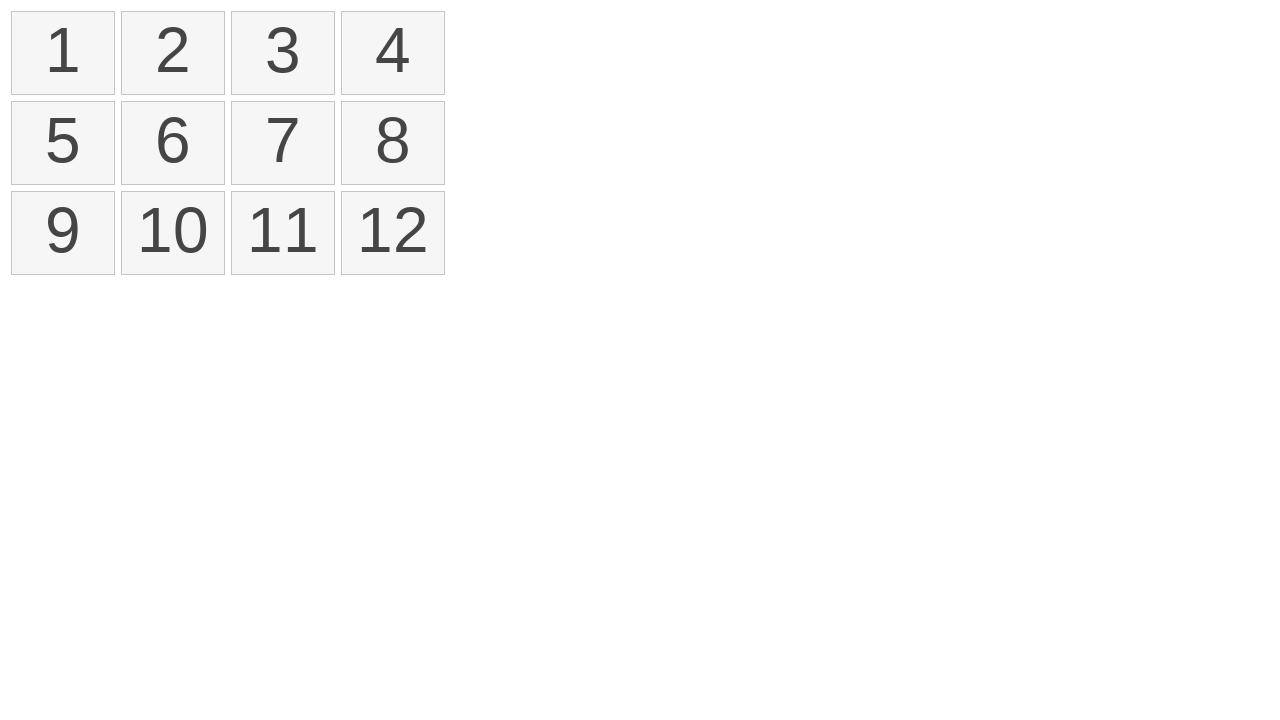

Located grid item 7
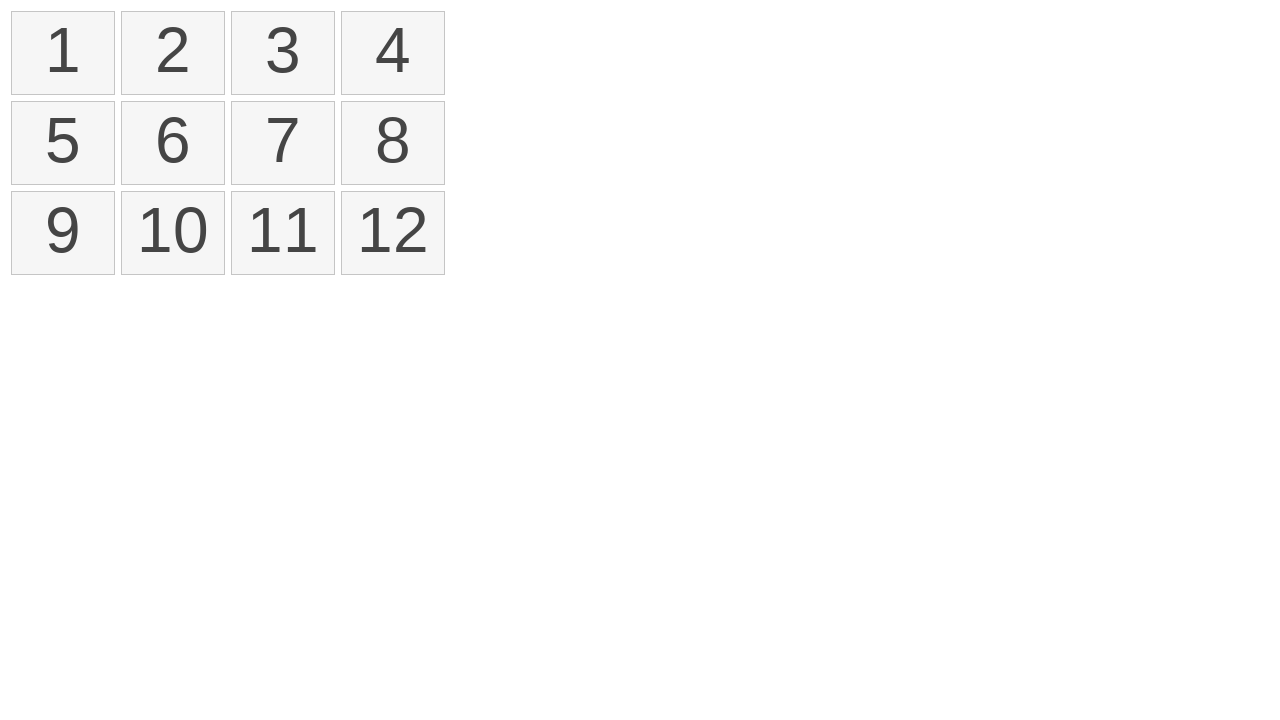

Dragged from grid item 3 to item 7 to select range at (283, 143)
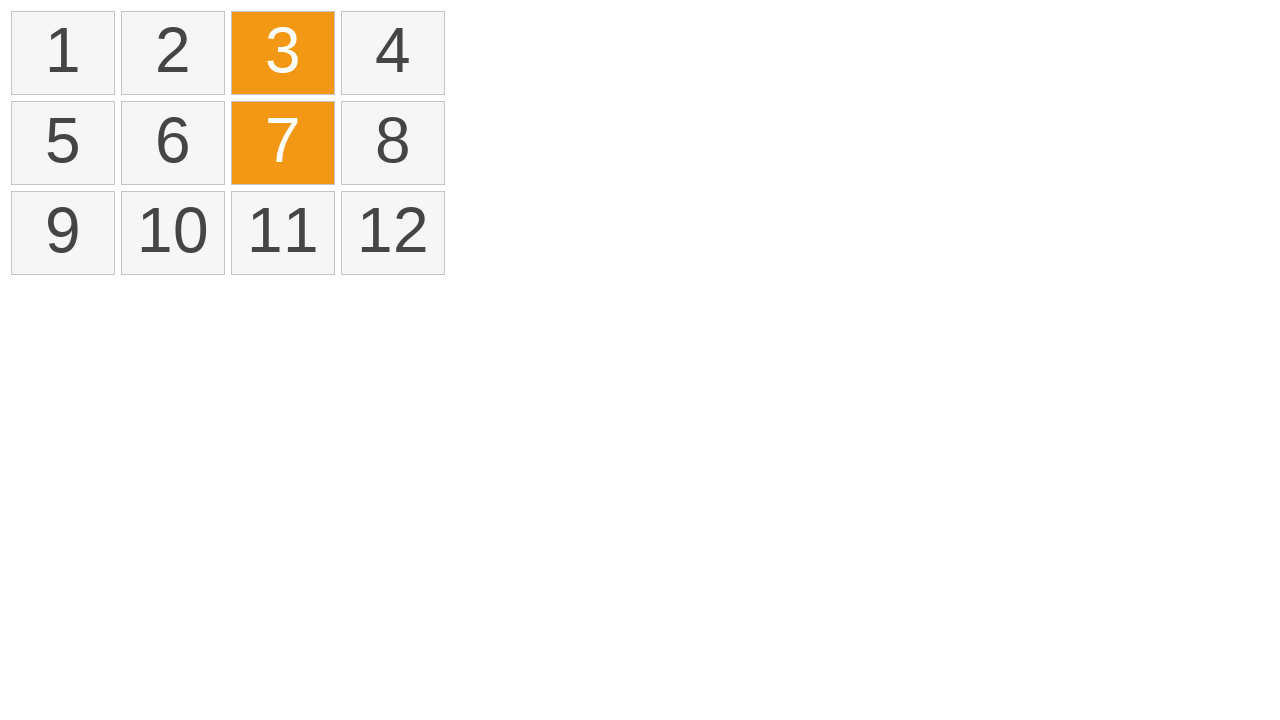

Waited 1 second to observe selection result
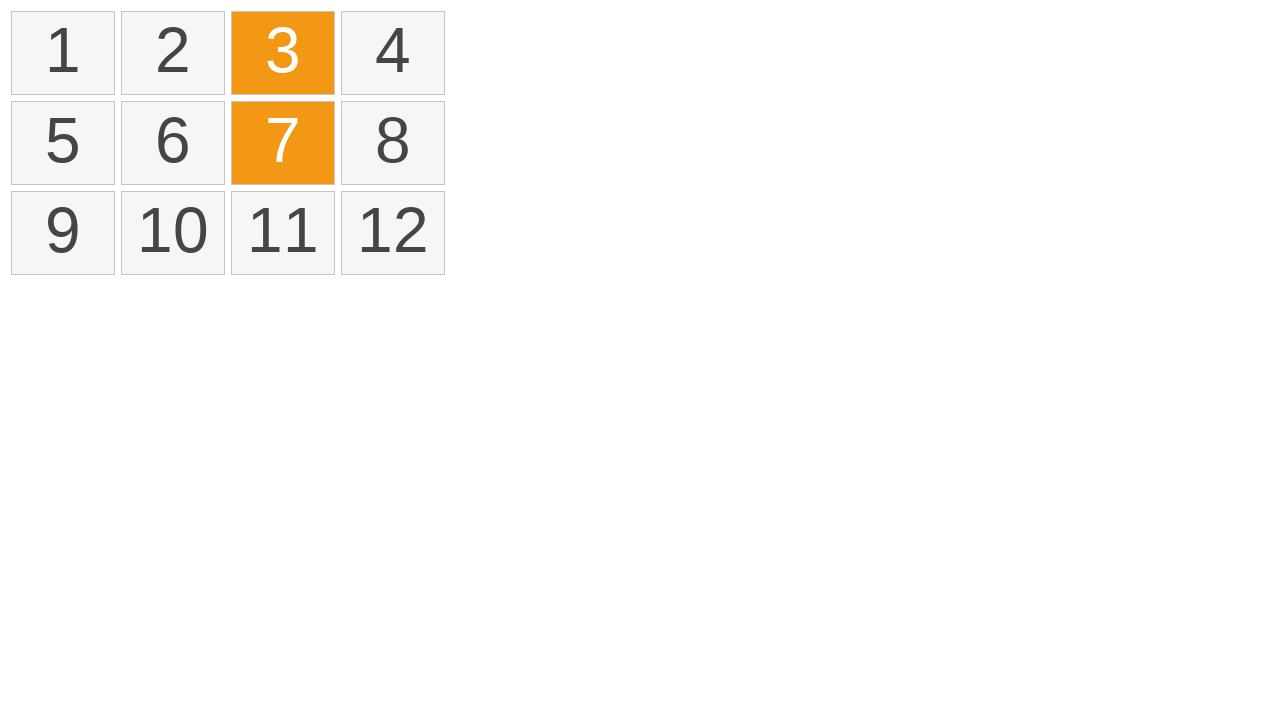

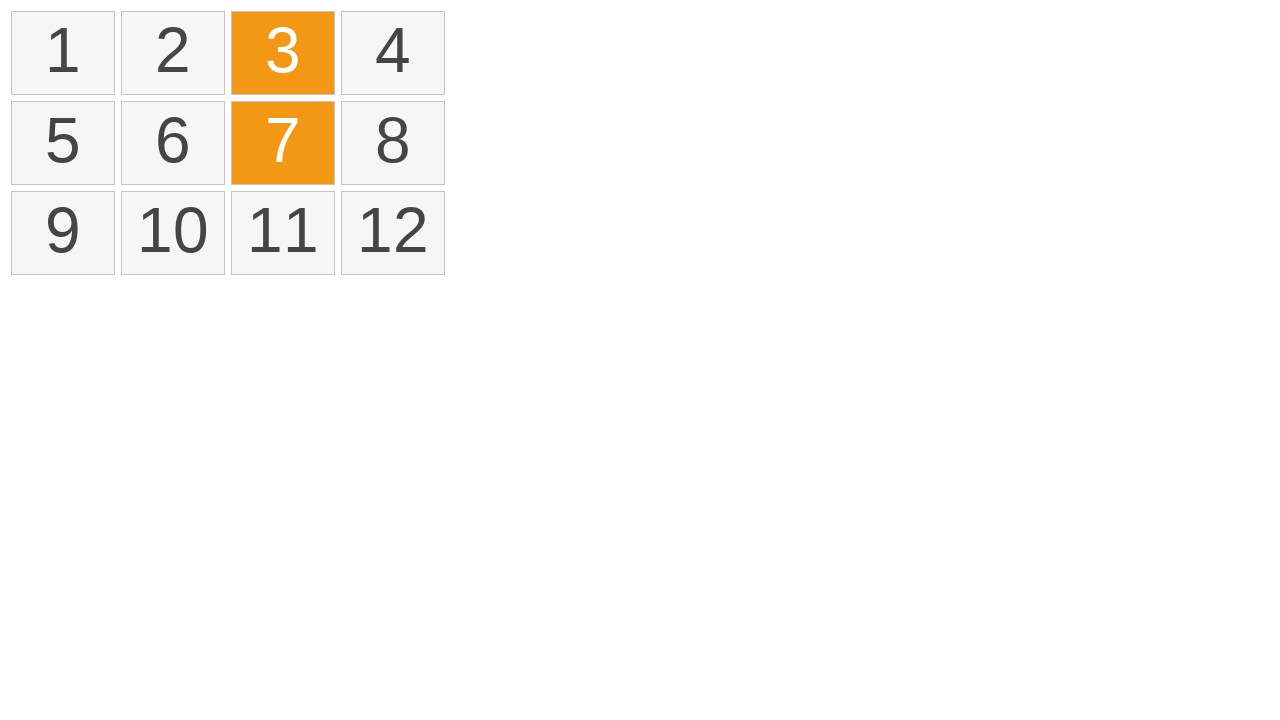